Tests drag and drop functionality on jQuery UI demo page by dragging an element to a drop target

Starting URL: https://jqueryui.com/droppable

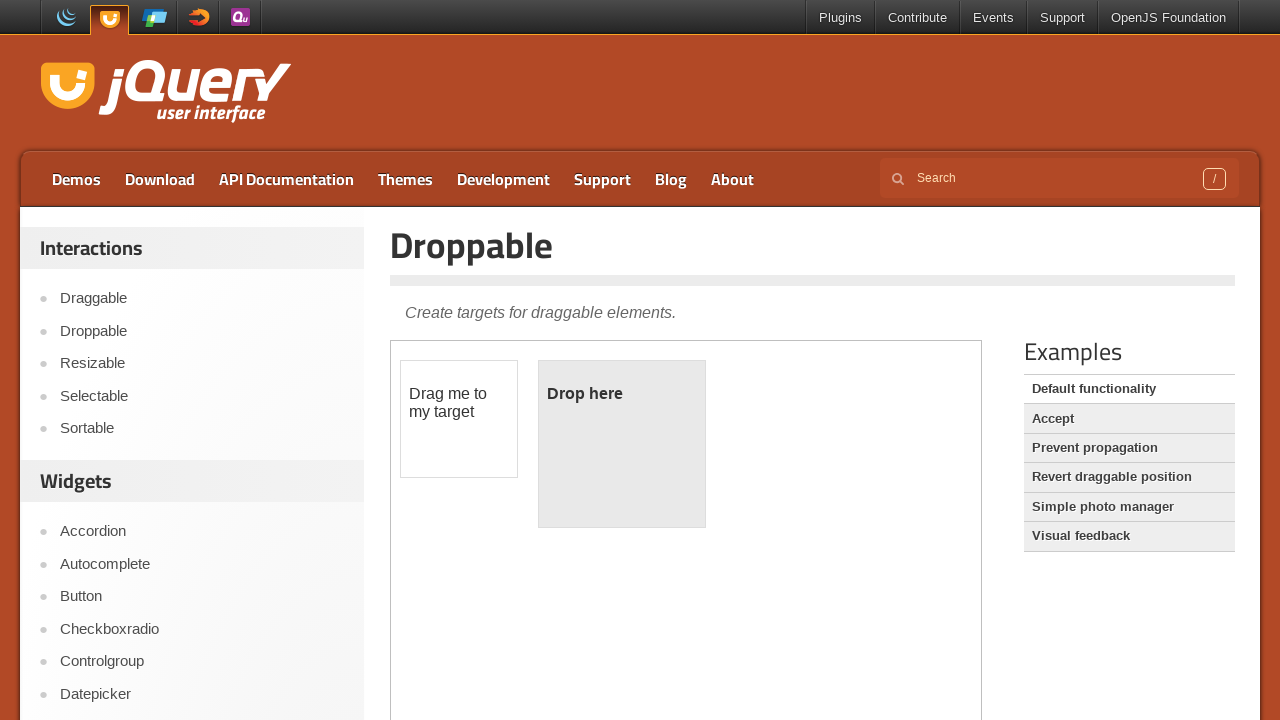

Located iframe containing drag and drop demo
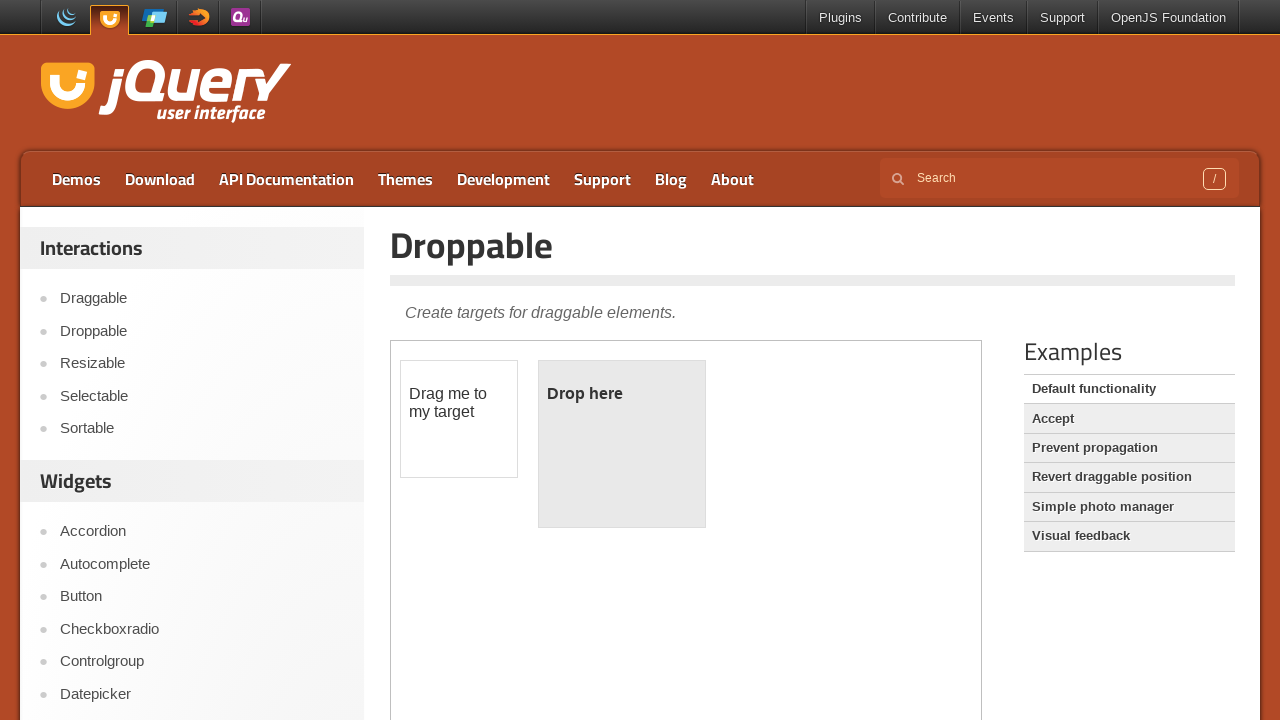

Located draggable element 'Drag me to my target'
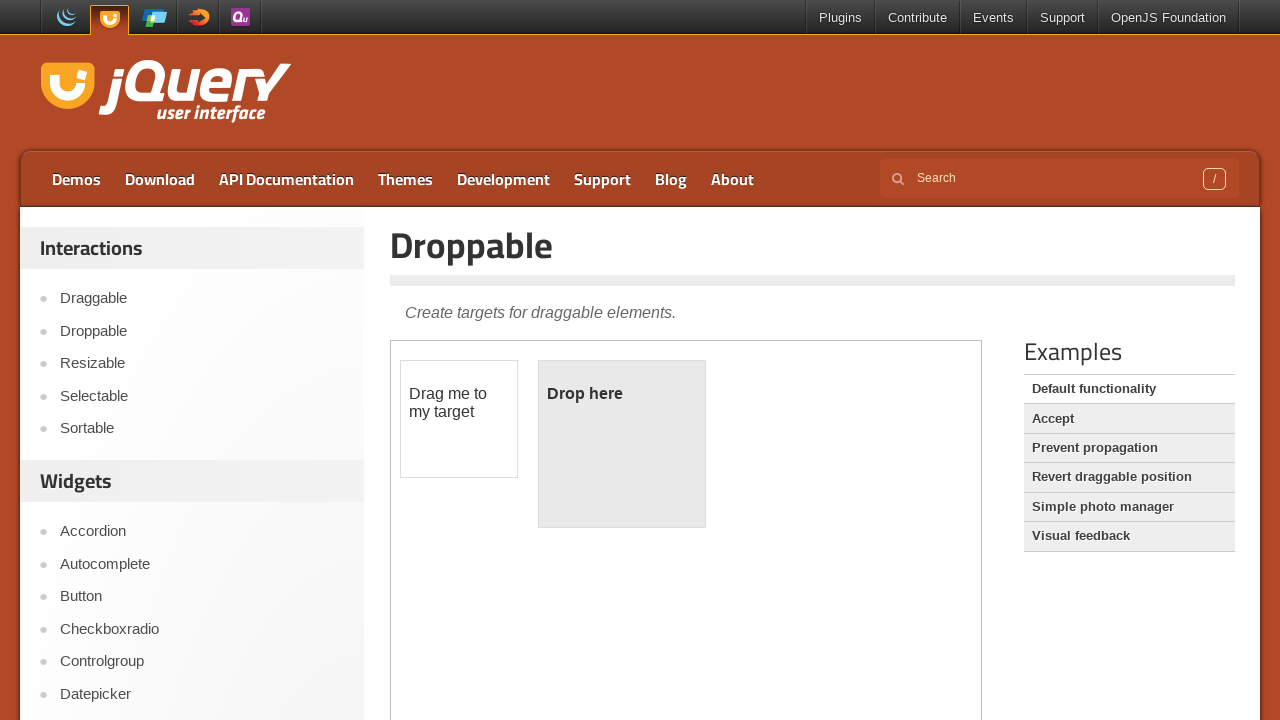

Located drop target element 'Drop here'
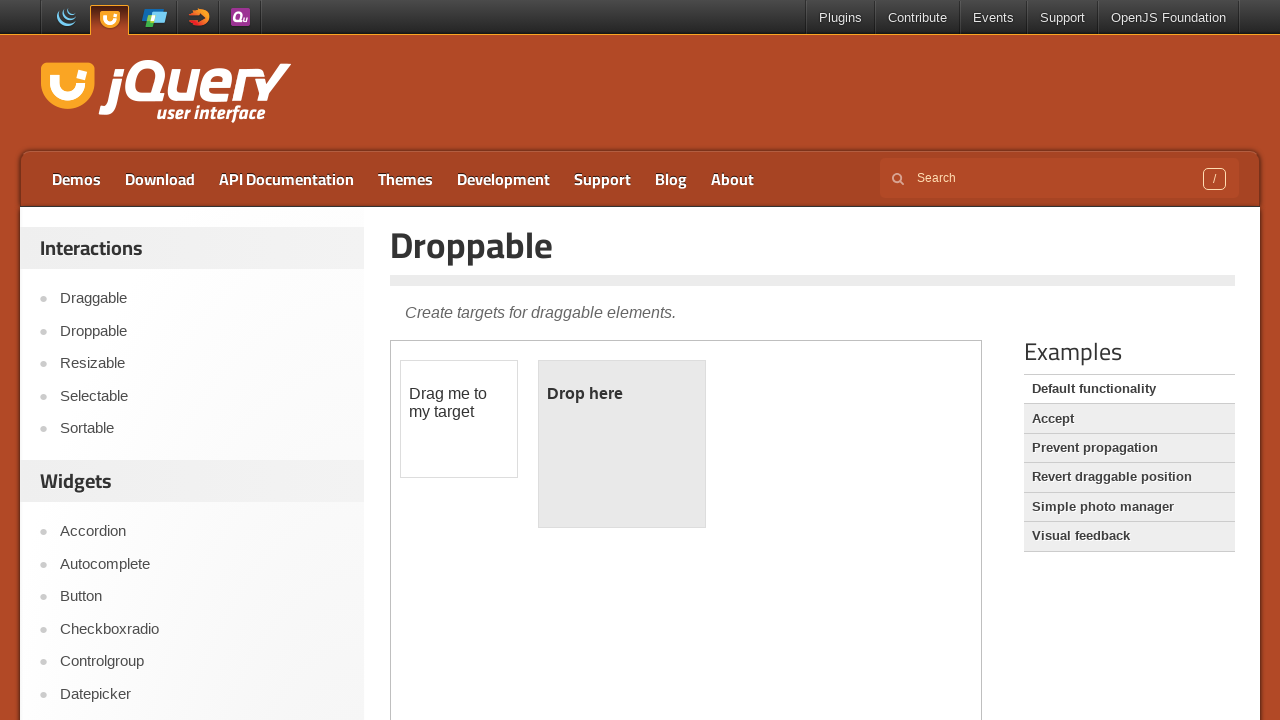

Successfully dragged element to drop target at (622, 394)
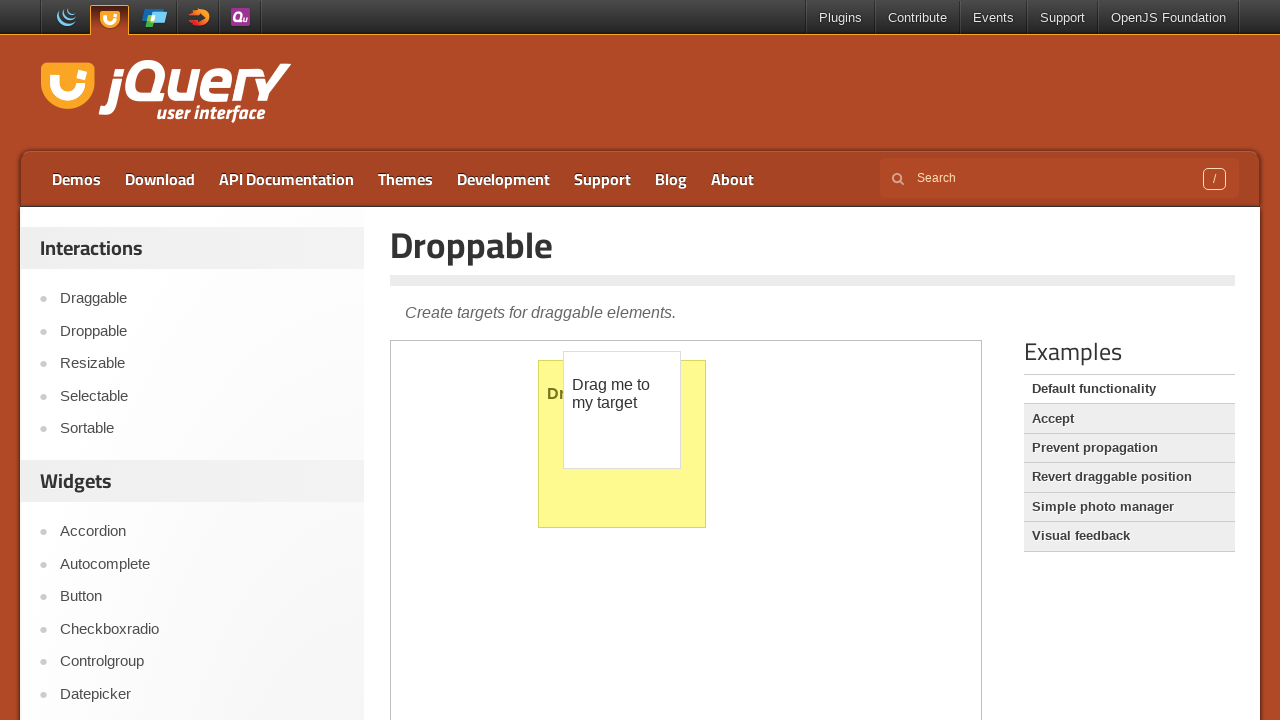

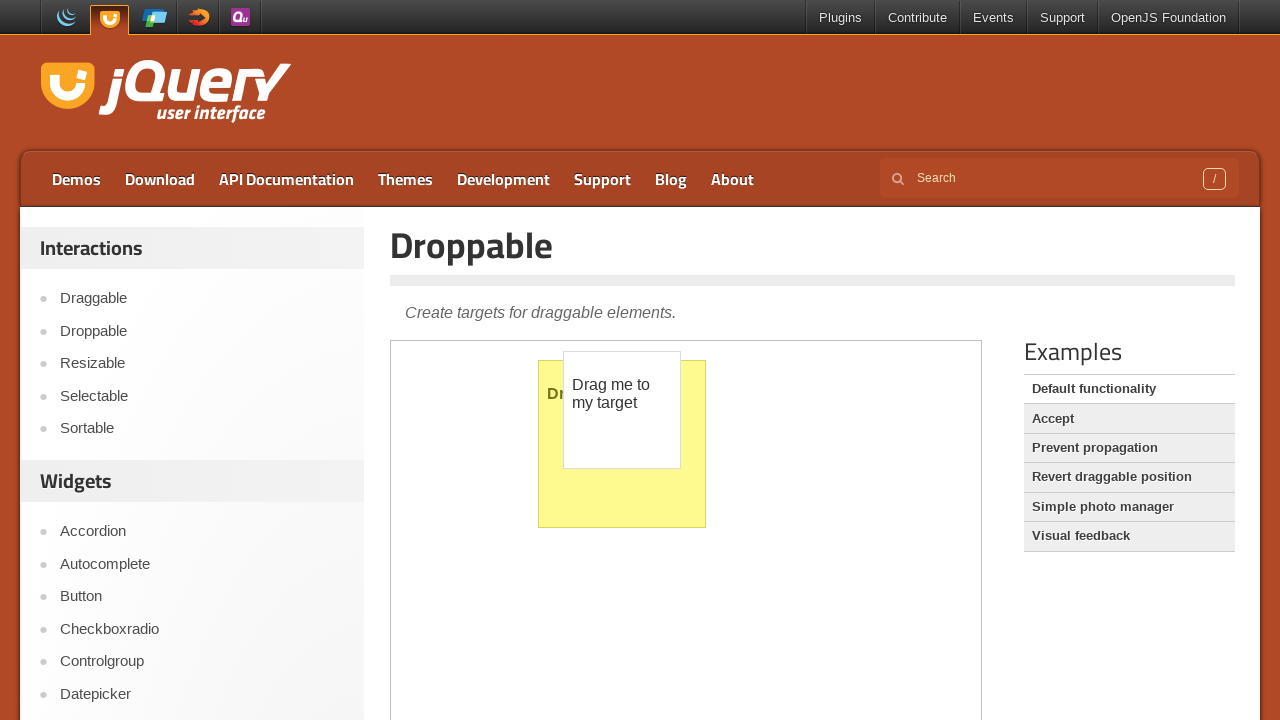